Tests dropdown selection functionality on OrangeHRM trial form by selecting a country from the dropdown menu

Starting URL: https://www.orangehrm.com/orangehrm-30-day-trial/

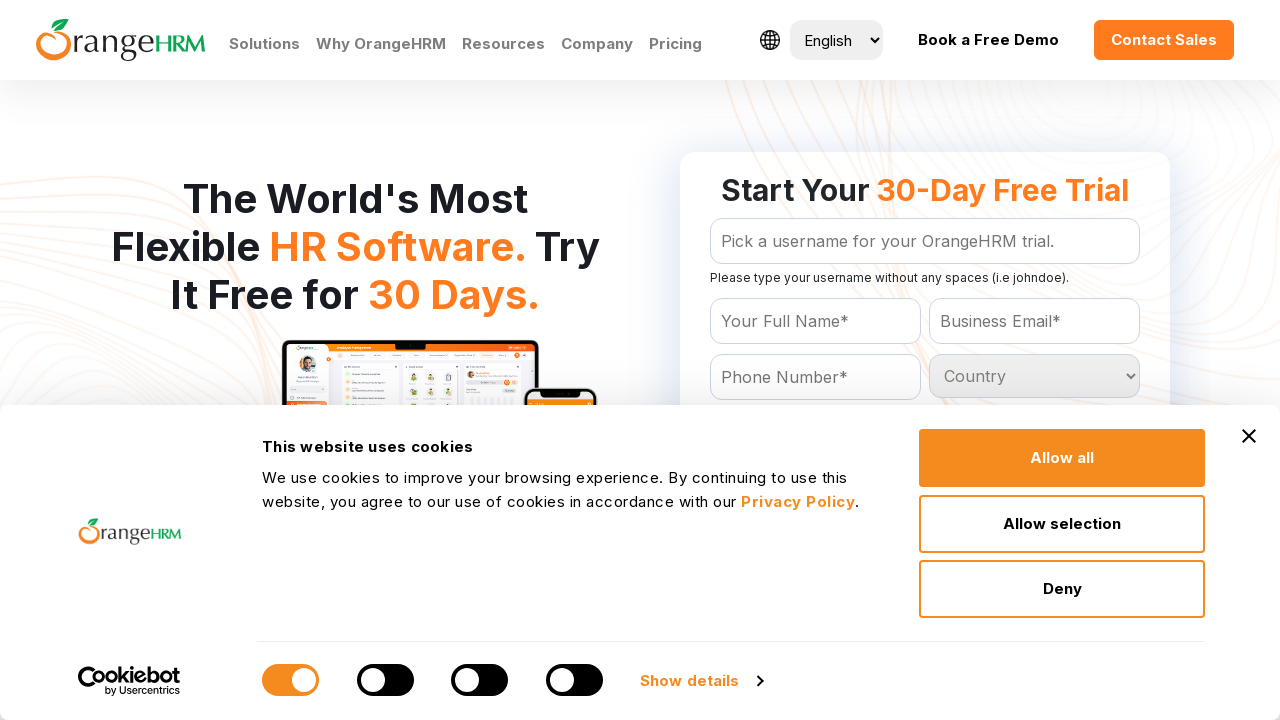

Selected 'Belgium' from the country dropdown menu on #Form_getForm_Country
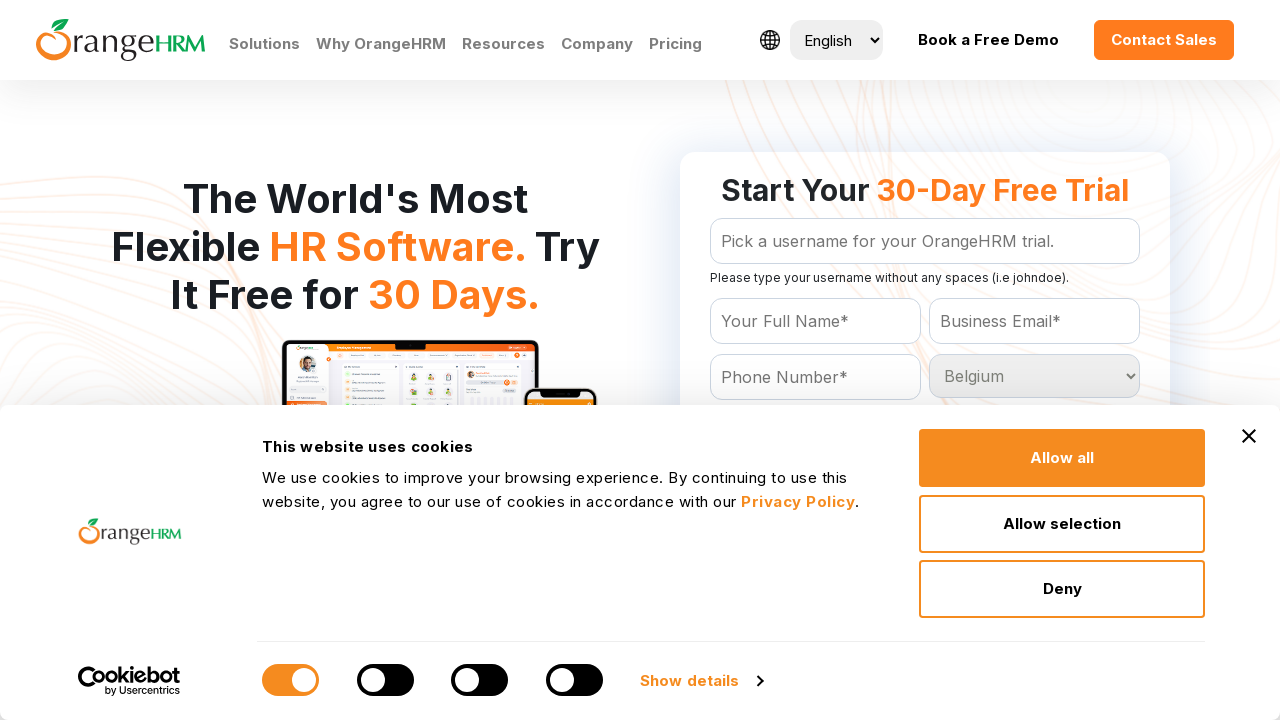

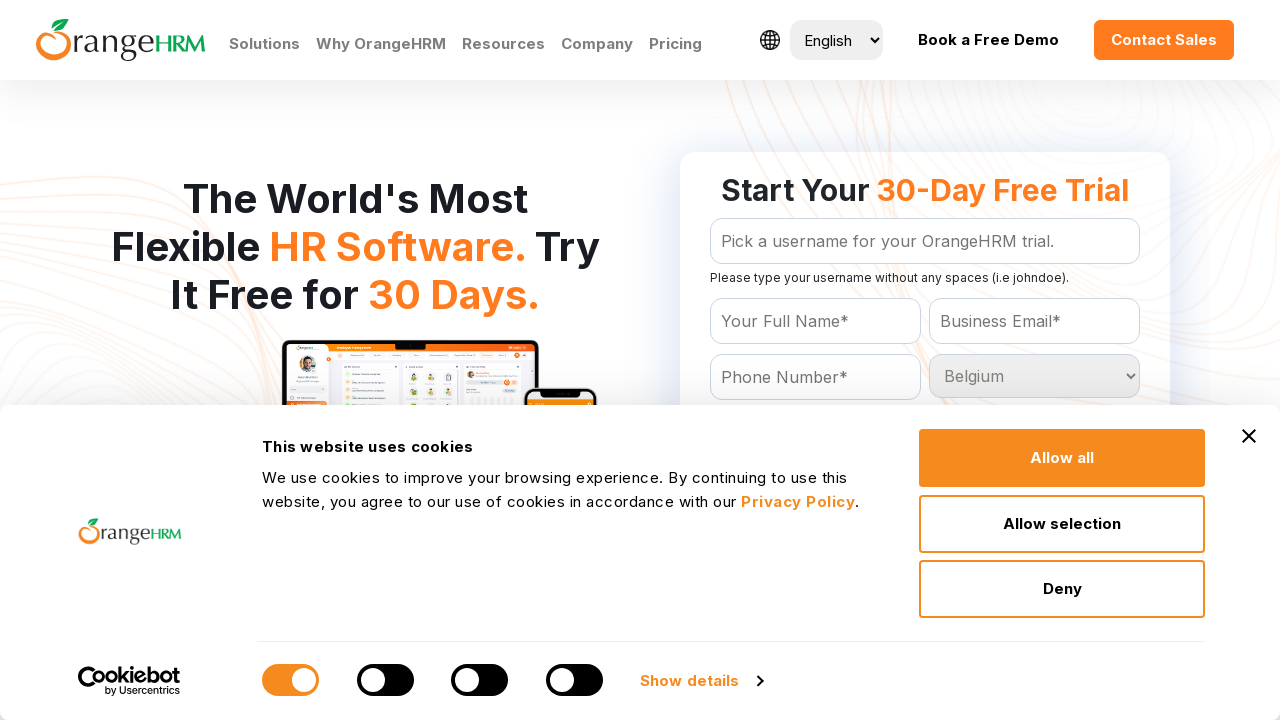